Tests the sort functionality on a men's clothing page by selecting "Name (Z - A)" from a dropdown and verifying products are sorted in descending alphabetical order

Starting URL: https://adoring-pasteur-3ae17d.netlify.app/mens.html

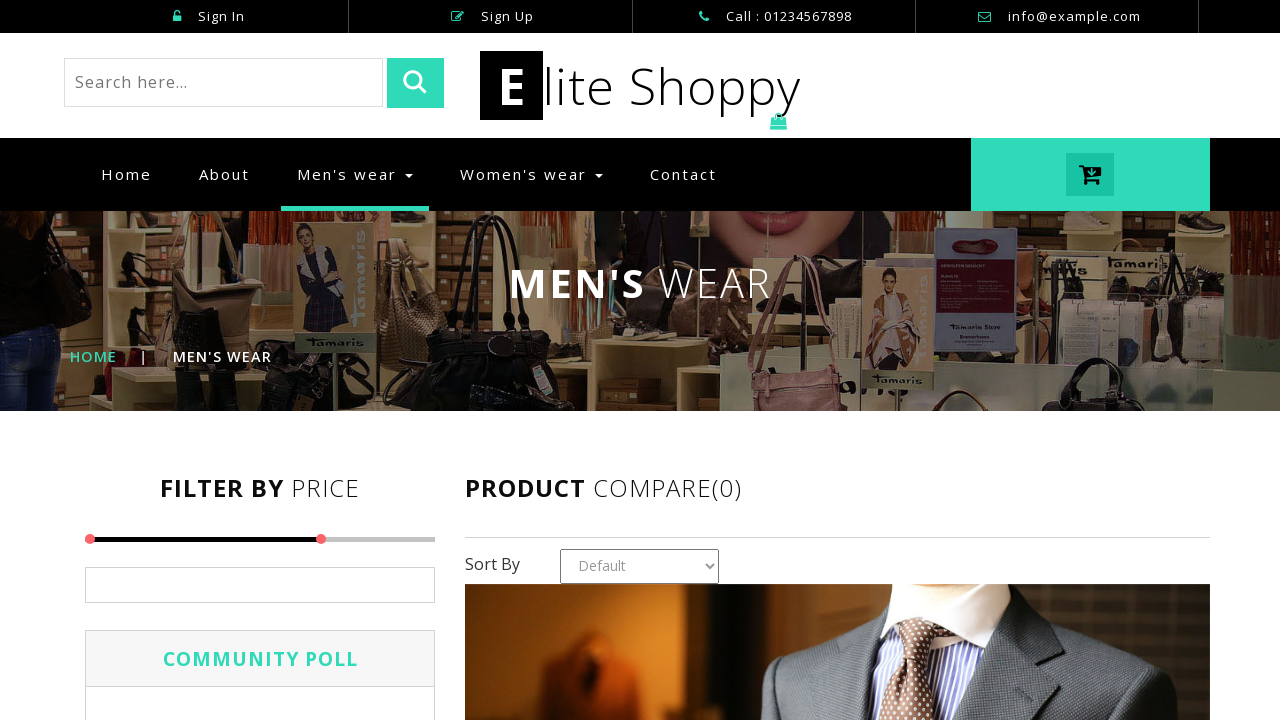

Selected 'Name(Z - A)' from sort dropdown on #country1
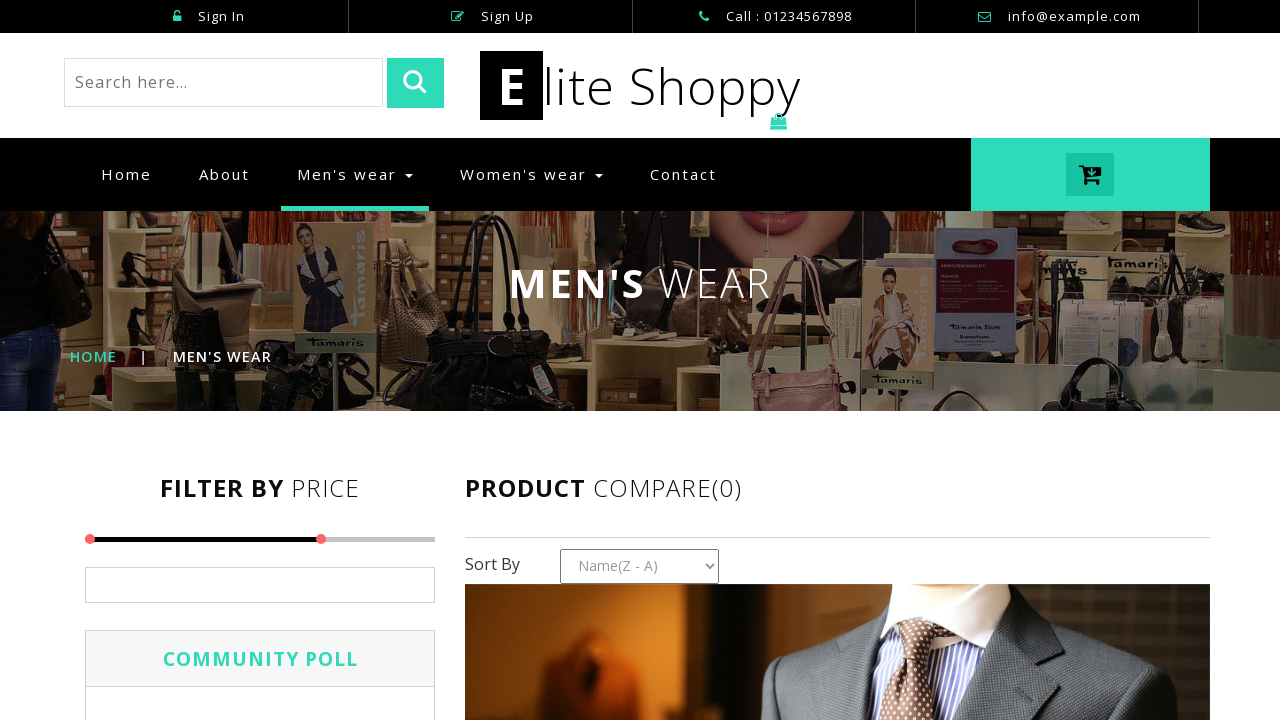

Products loaded after sorting in descending alphabetical order
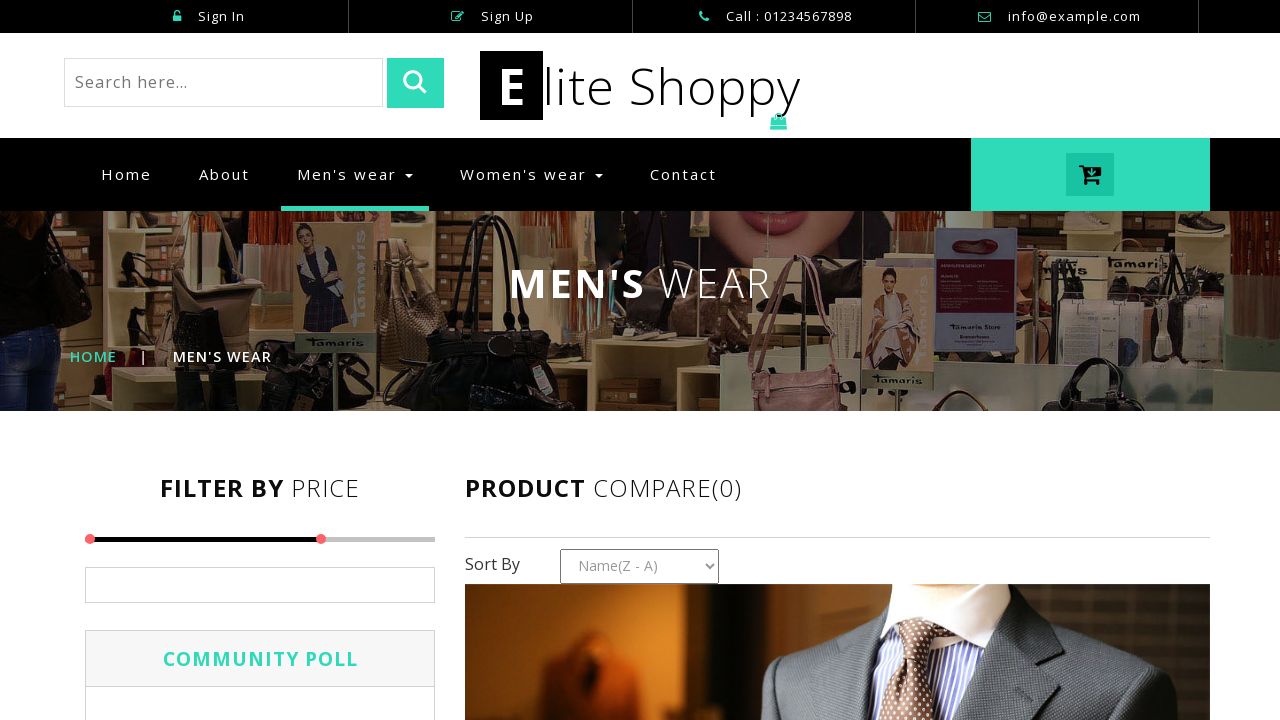

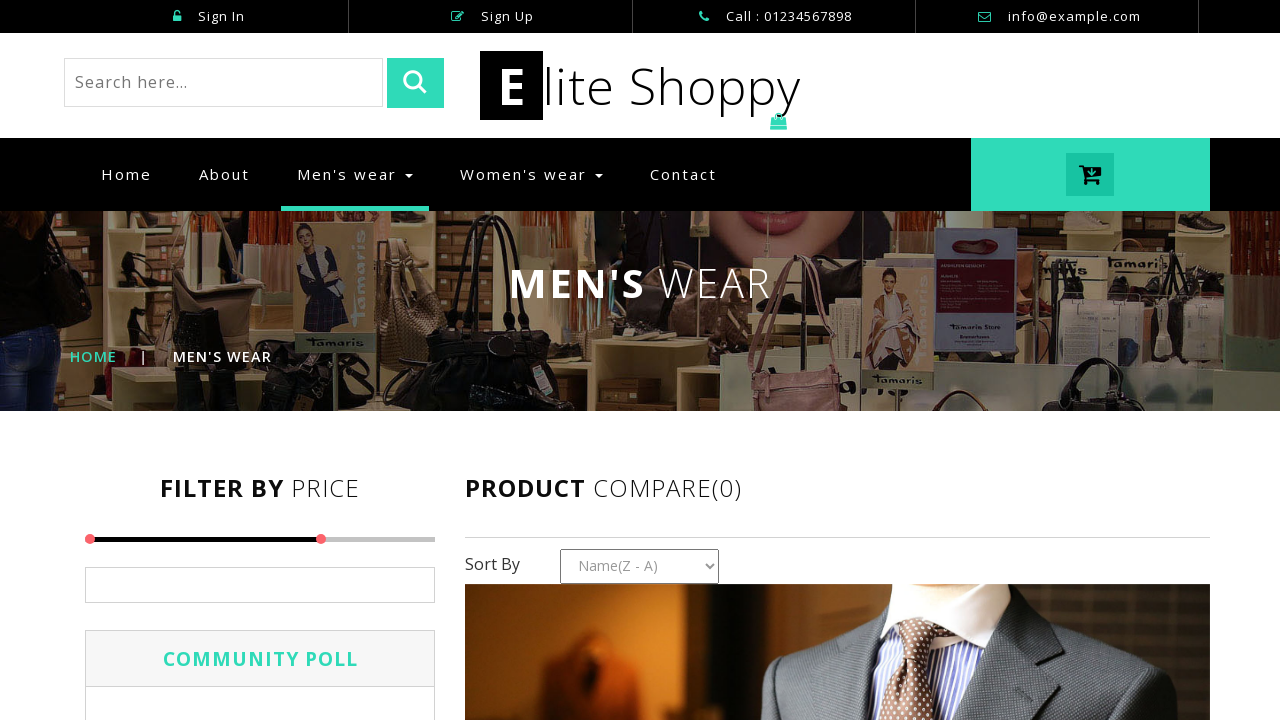